Tests file download functionality by clicking on a ZIP file download link

Starting URL: https://omayo.blogspot.com/p/page7.html

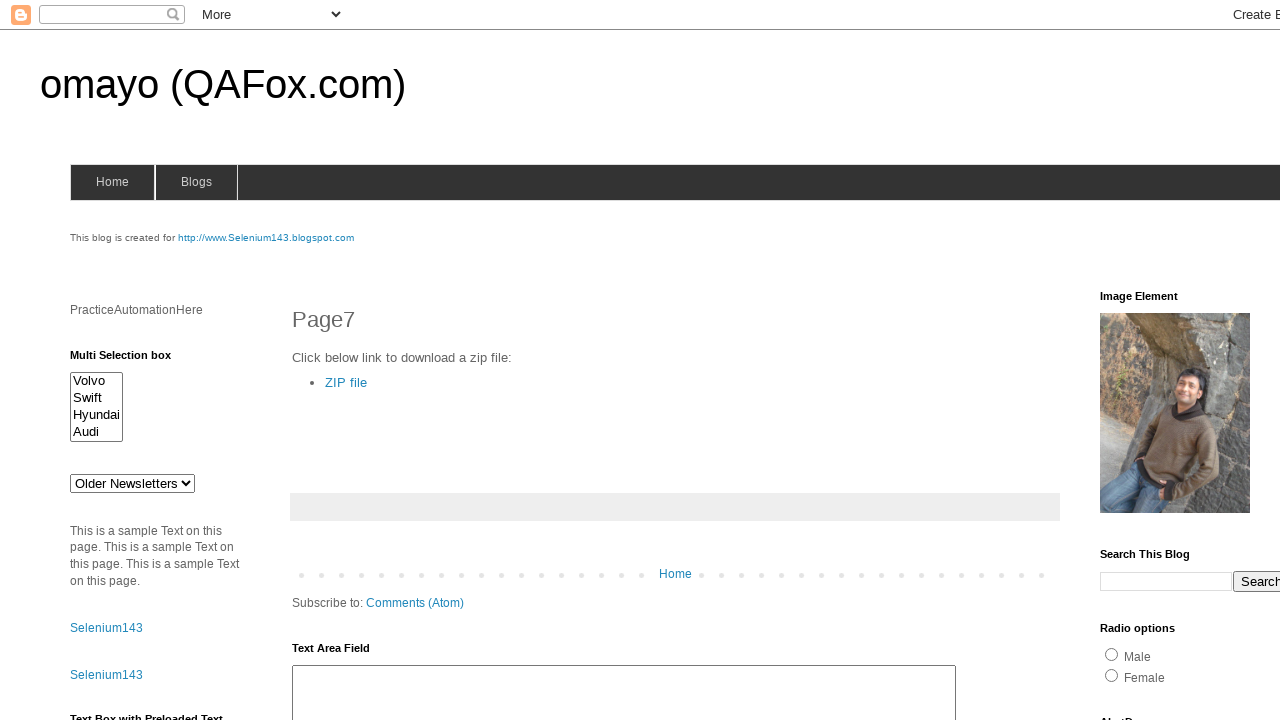

Clicked on ZIP file download link at (346, 382) on text=ZIP file
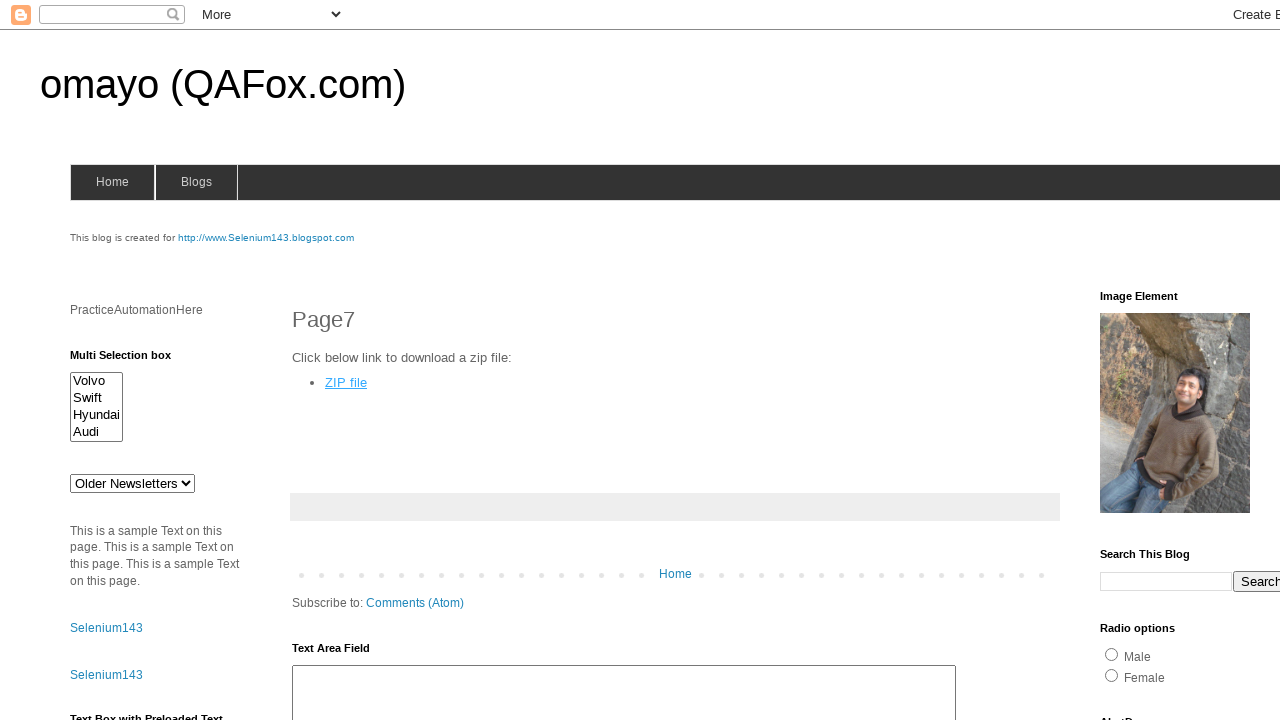

Waited 1 second to ensure download action is triggered
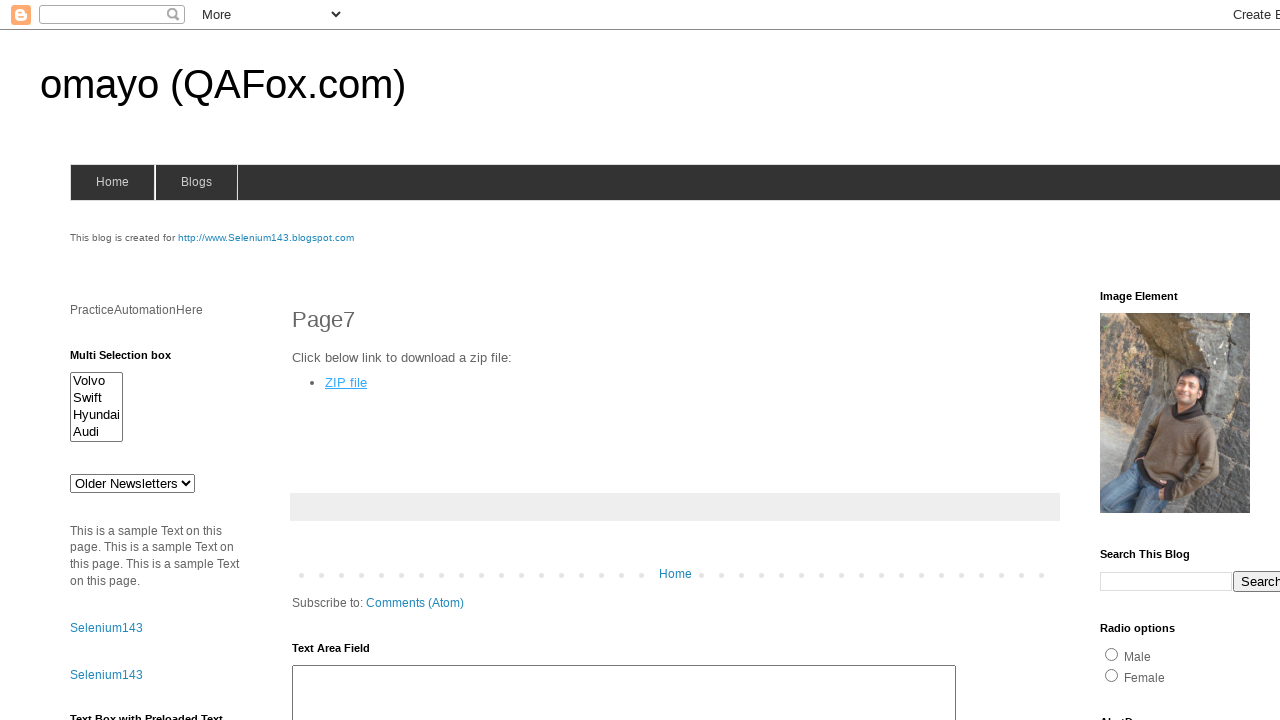

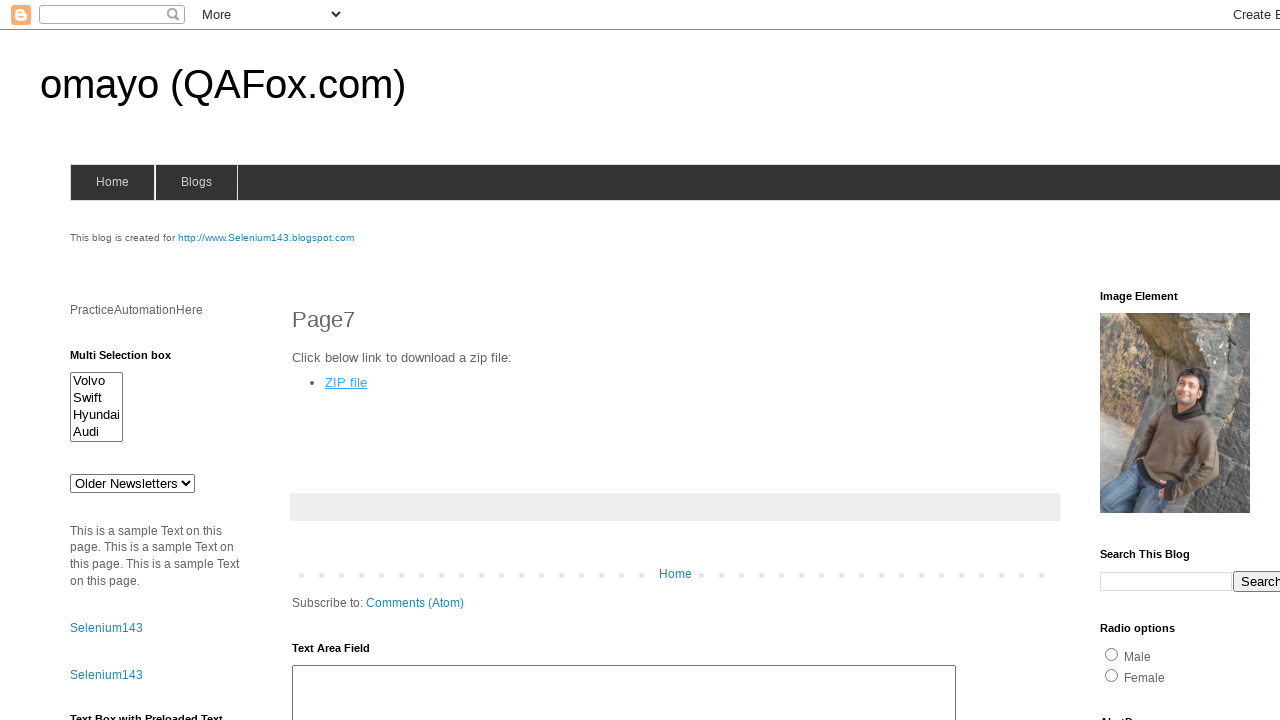